Tests dynamic element loading by clicking buttons that trigger delayed element appearances and then filling the newly visible text fields

Starting URL: https://www.hyrtutorials.com/p/waits-demo.html

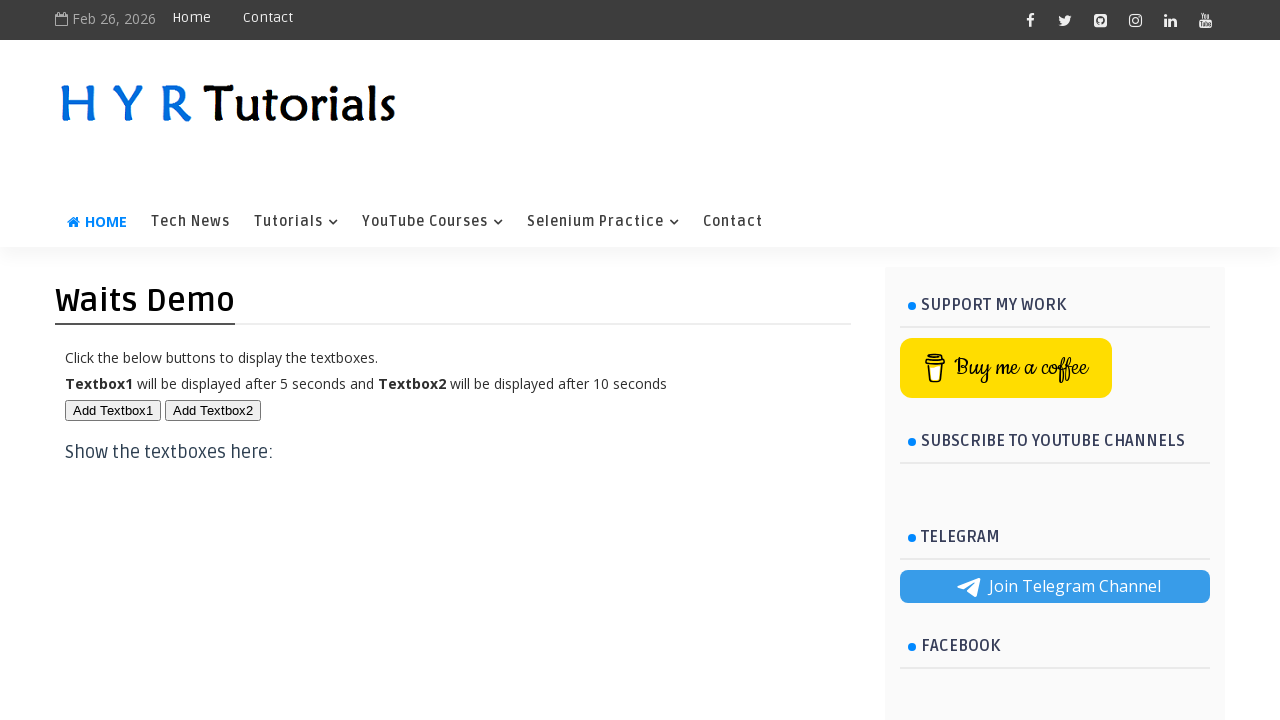

Clicked first button to trigger element appearance at (113, 410) on #btn1
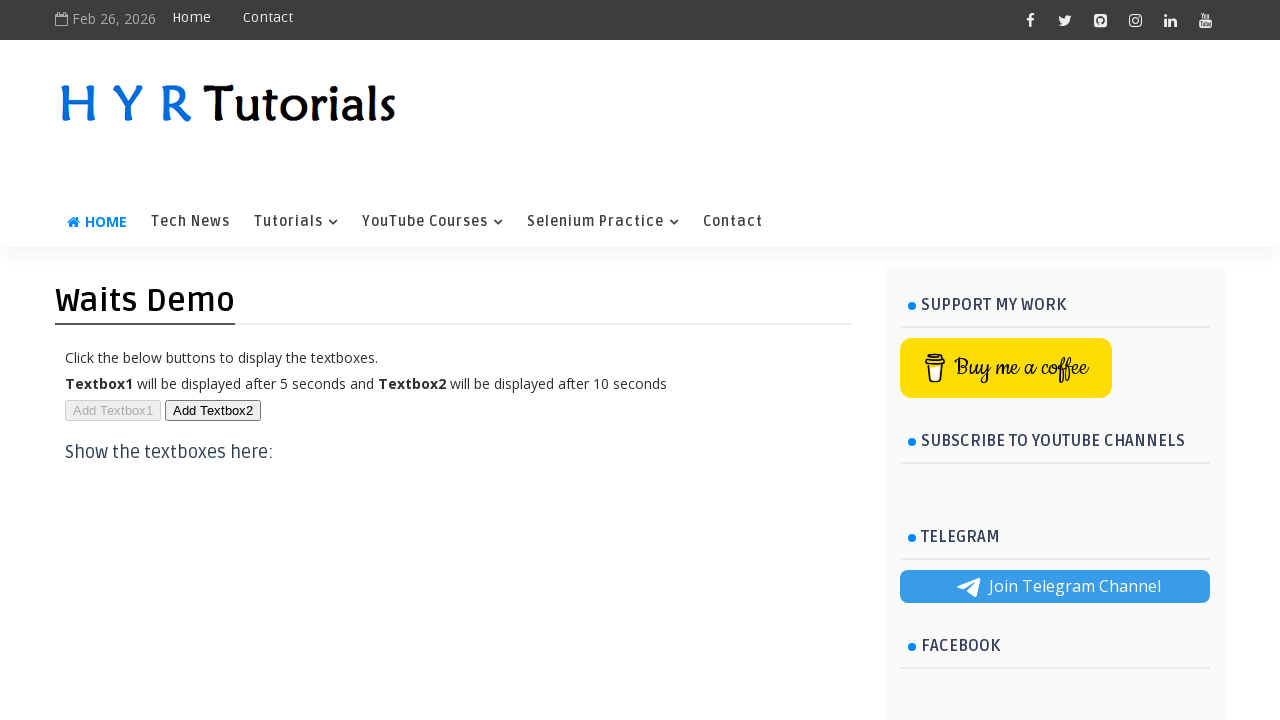

First textbox appeared after waiting
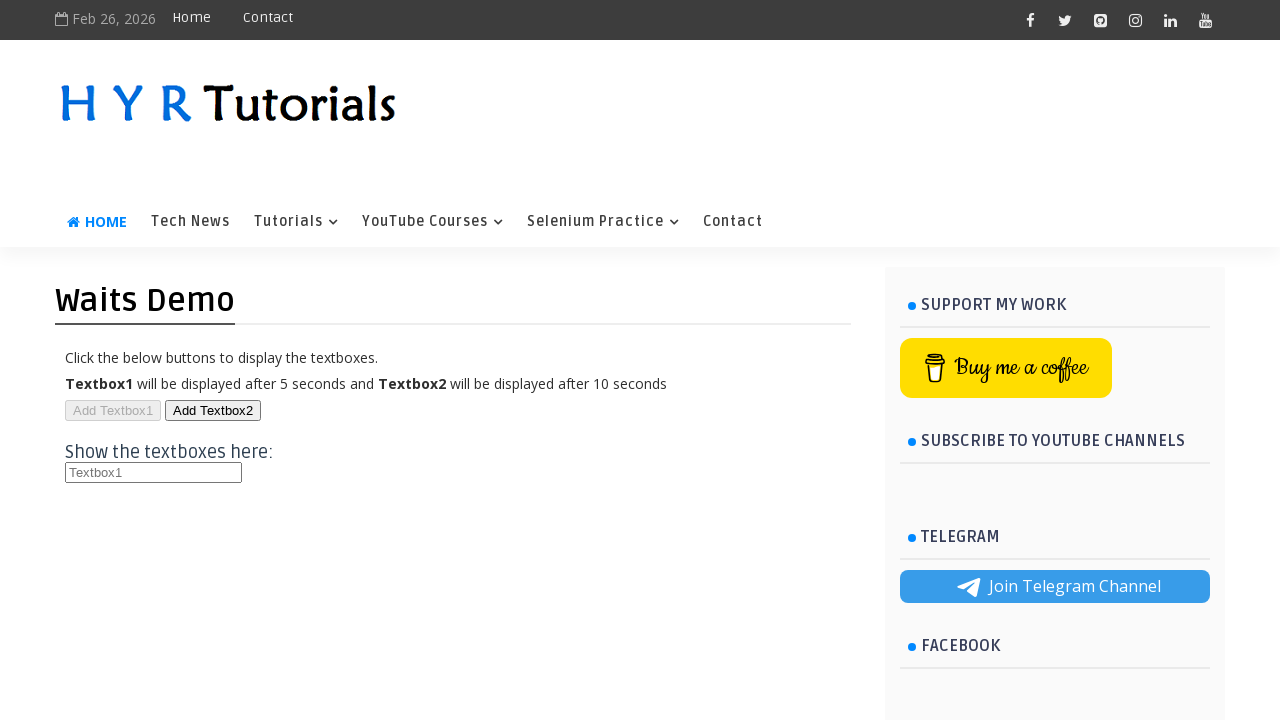

Filled first textbox with 'first textbox' on //div[@itemprop='articleBody']//h3//input
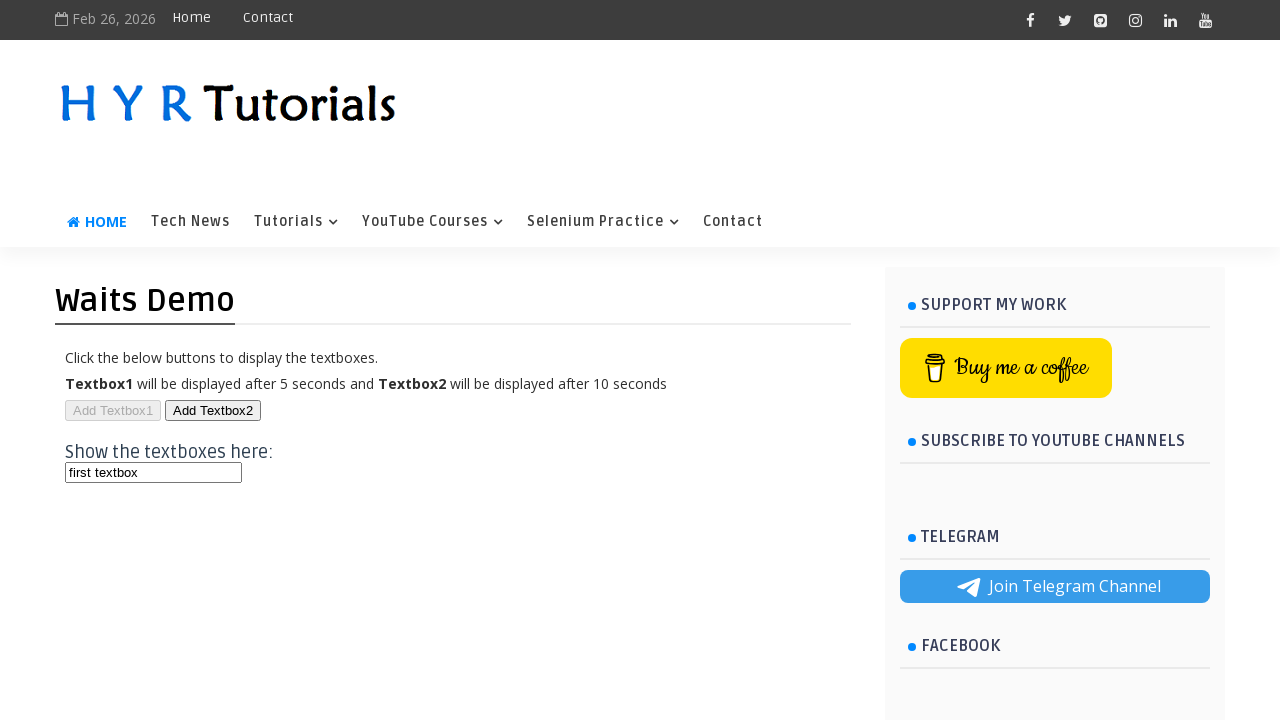

Clicked second button to trigger another element at (213, 410) on #btn2
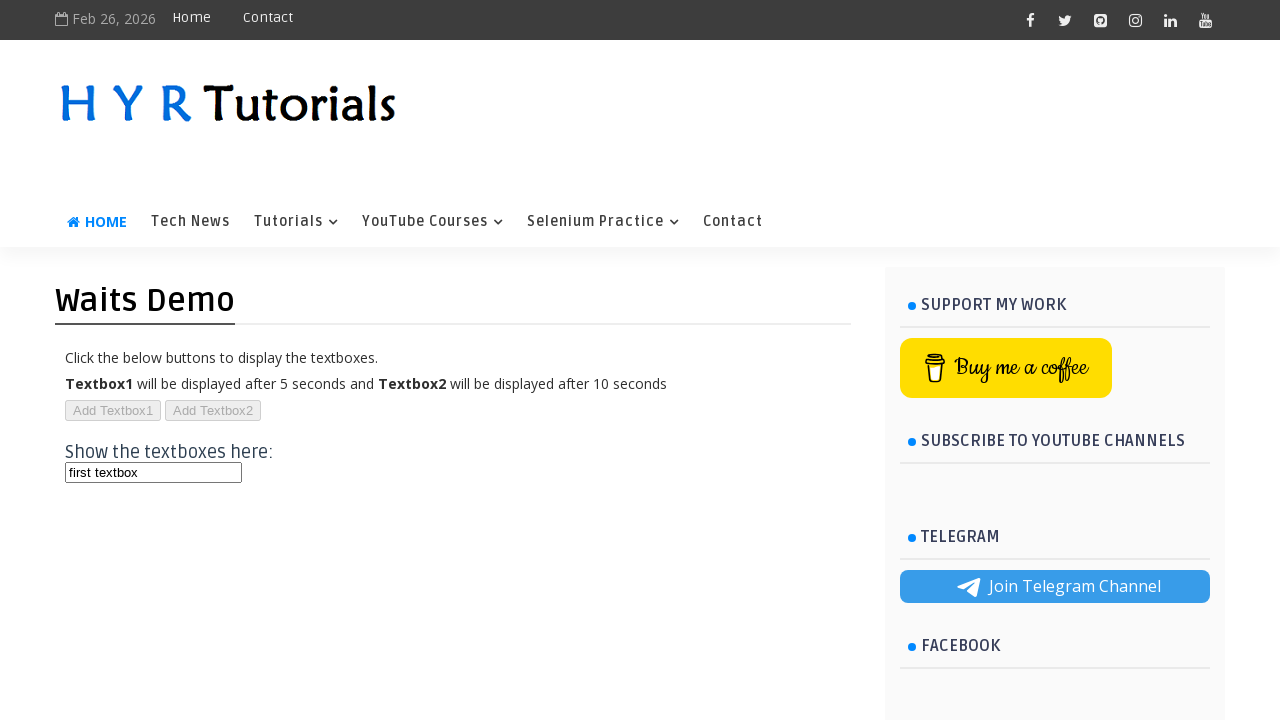

Second textbox appeared after waiting
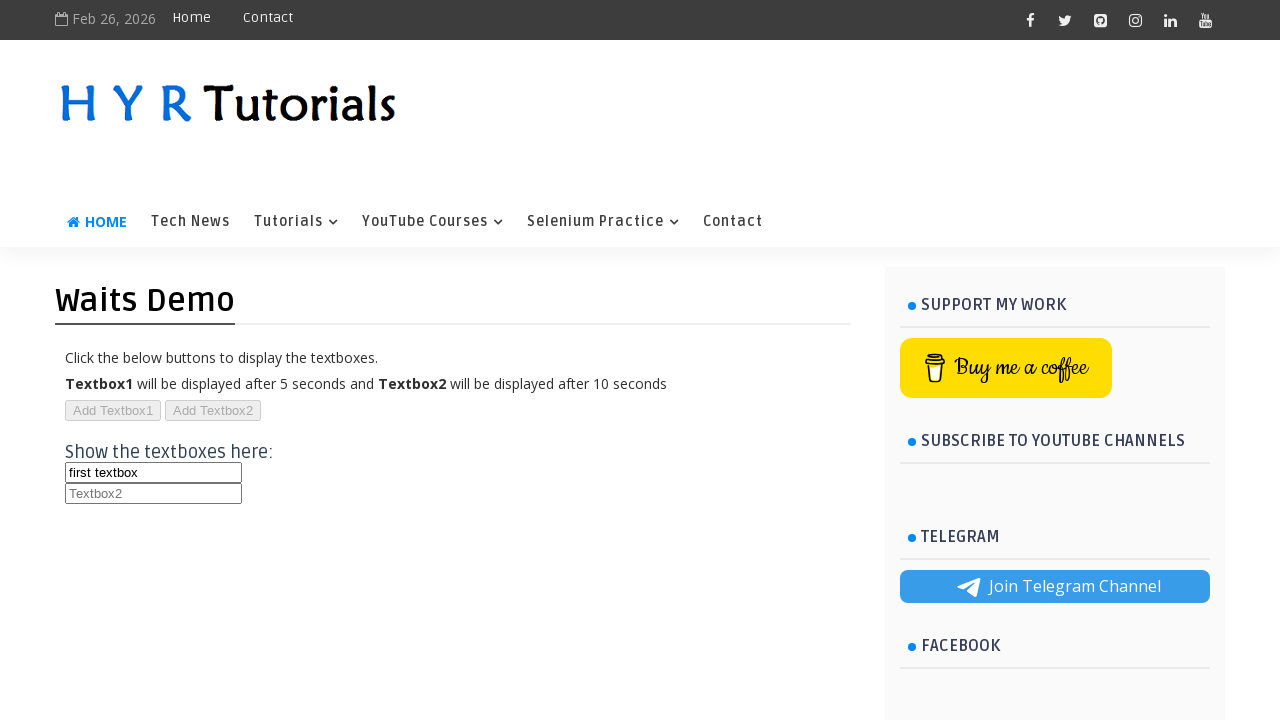

Filled second textbox with 'textbox2' on //div[@itemprop='articleBody']//h3//input[@id='txt2']
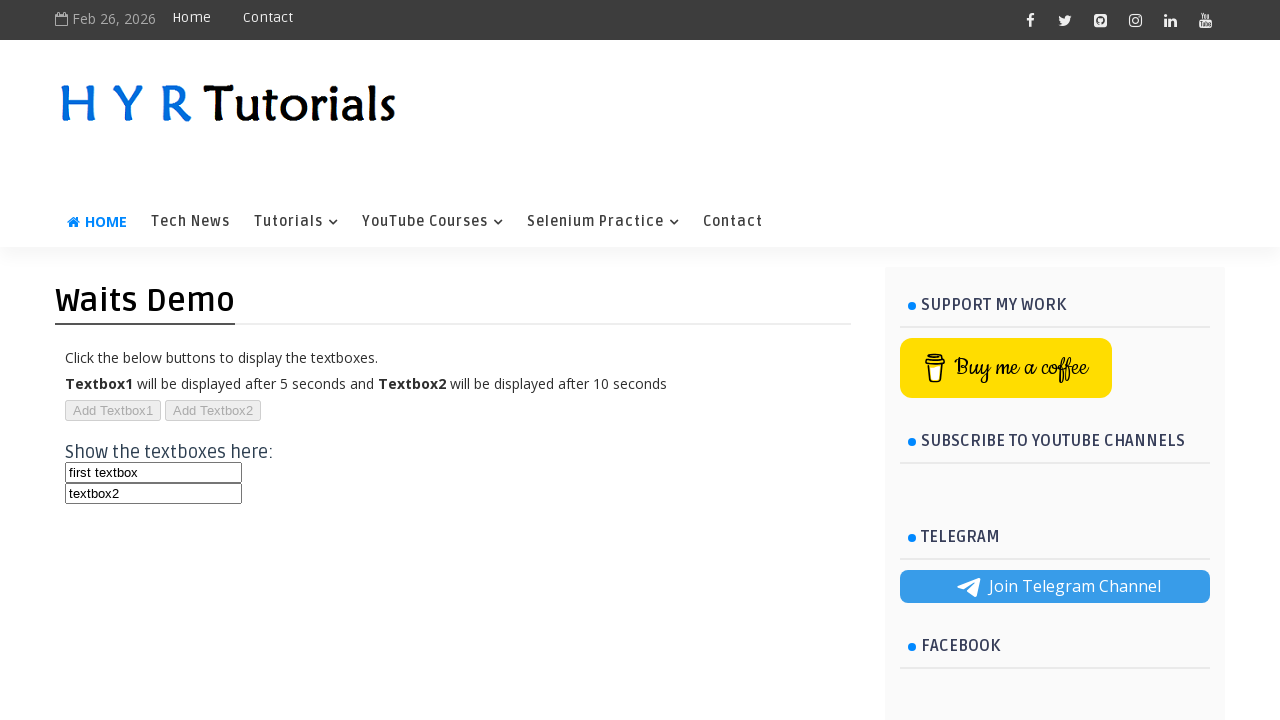

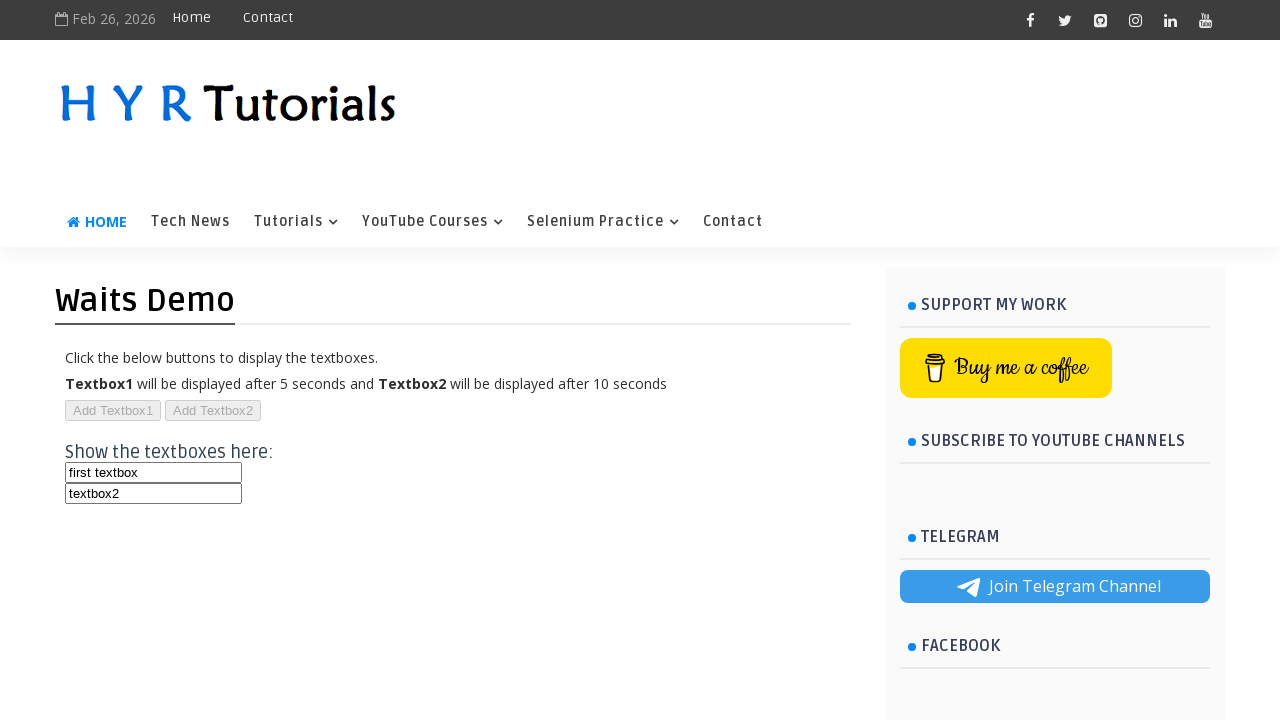